Tests slider interaction on a jQuery UI price range slider demo by dragging the left slider handle to the right by 100 pixels.

Starting URL: https://www.jqueryscript.net/demo/Price-Range-Slider-jQuery-UI/

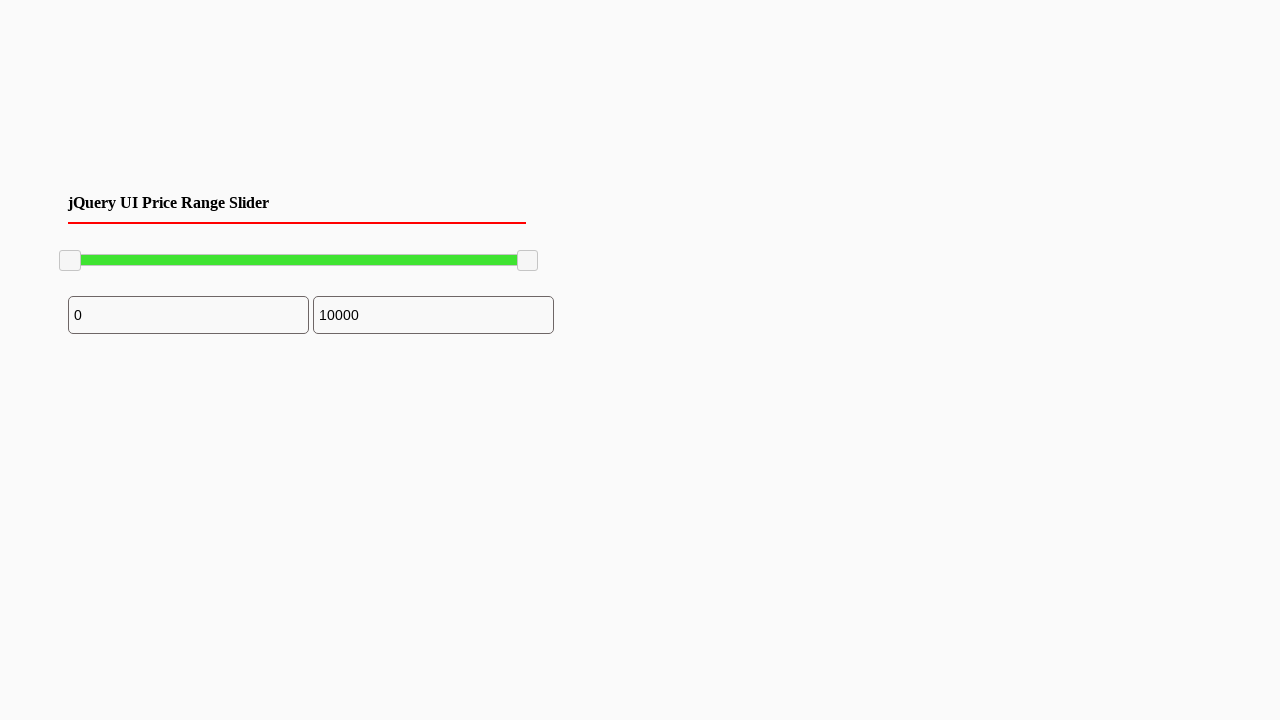

Waited for price range slider to be visible
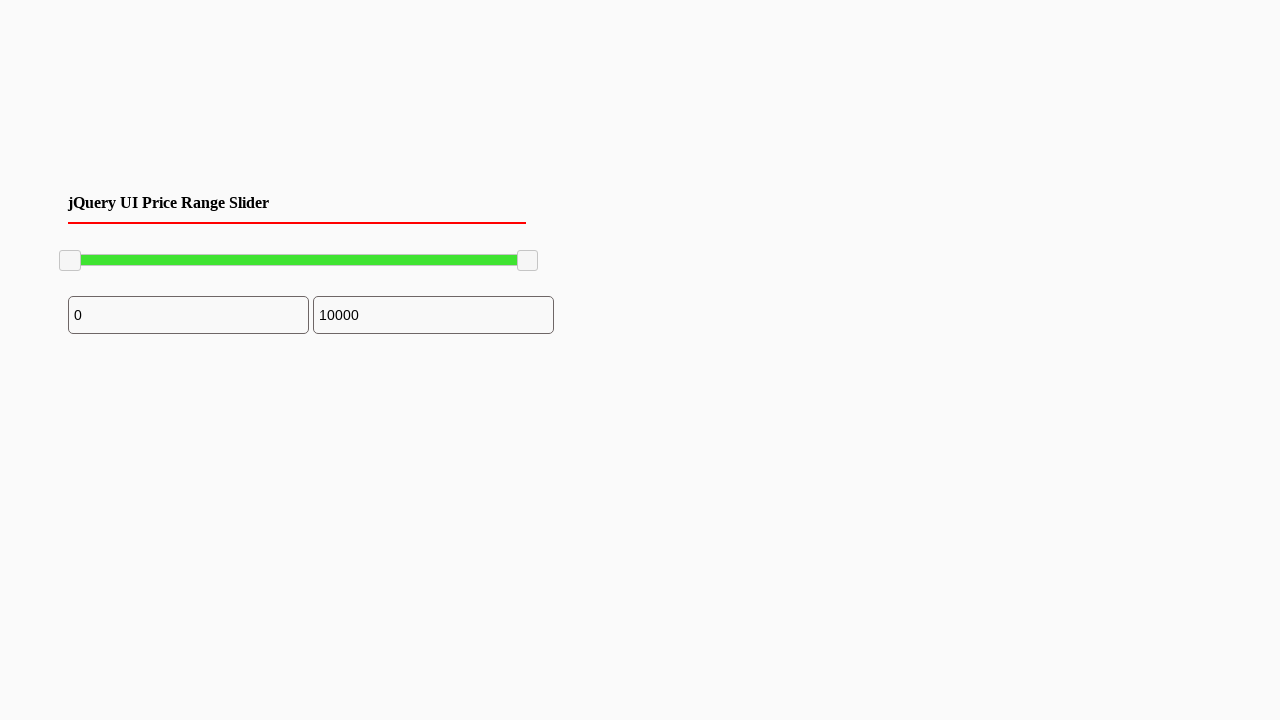

Located the left slider handle
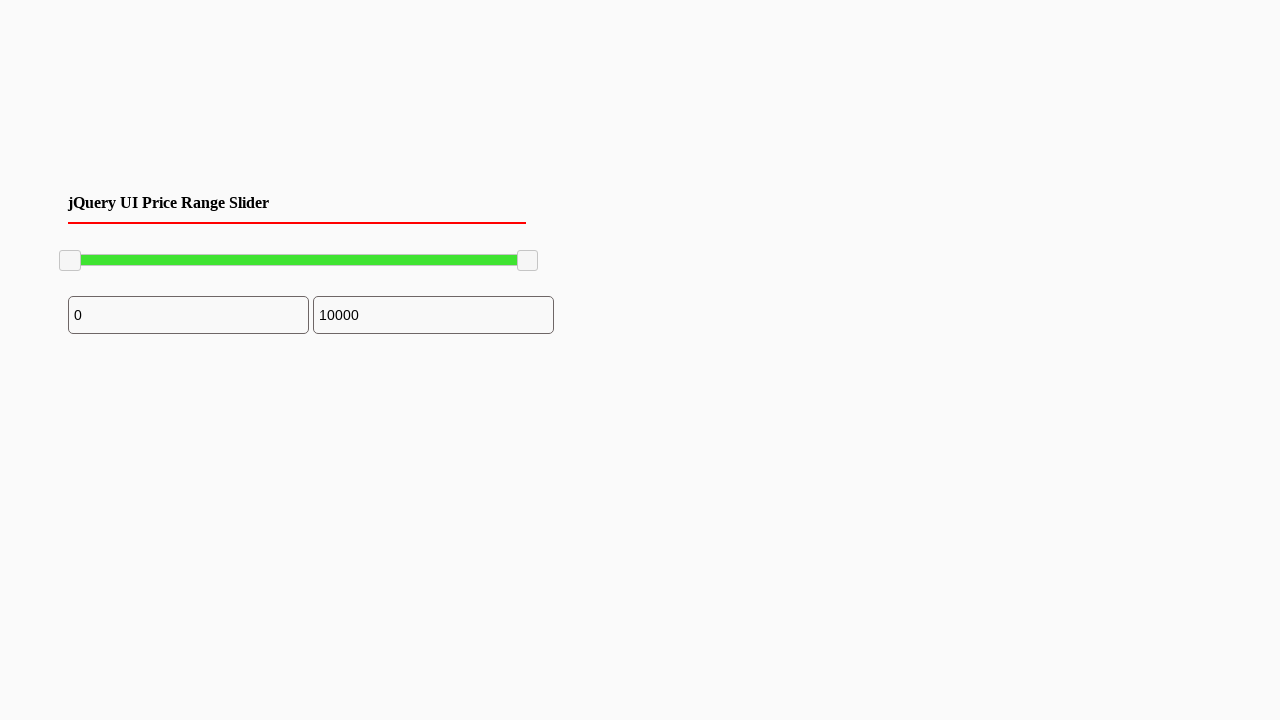

Retrieved bounding box of the left slider handle
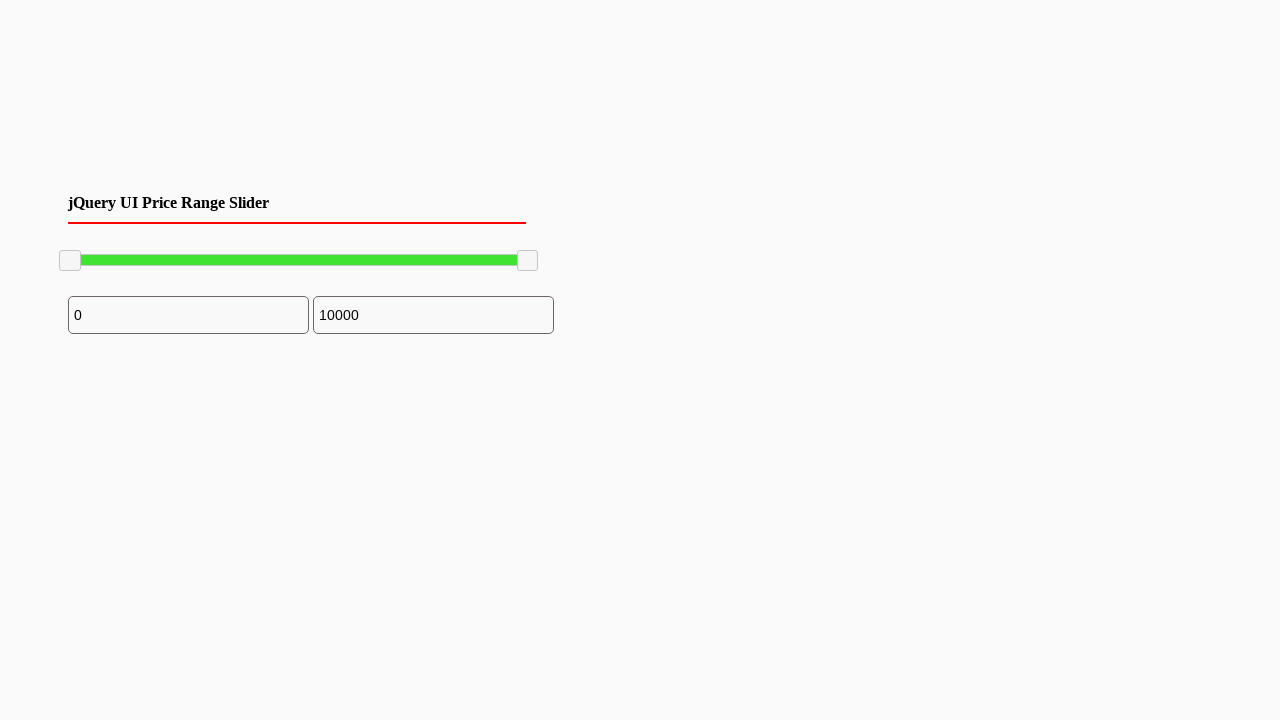

Moved mouse to center of left slider handle at (70, 261)
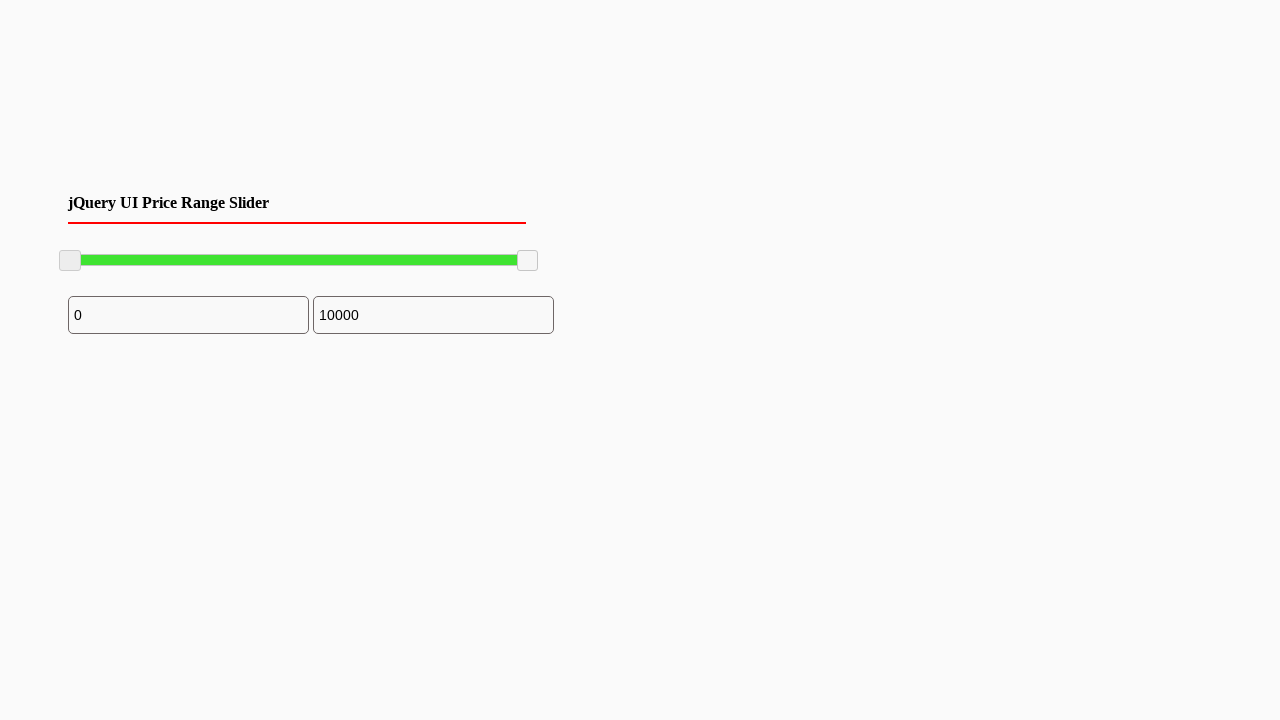

Pressed mouse button down on slider handle at (70, 261)
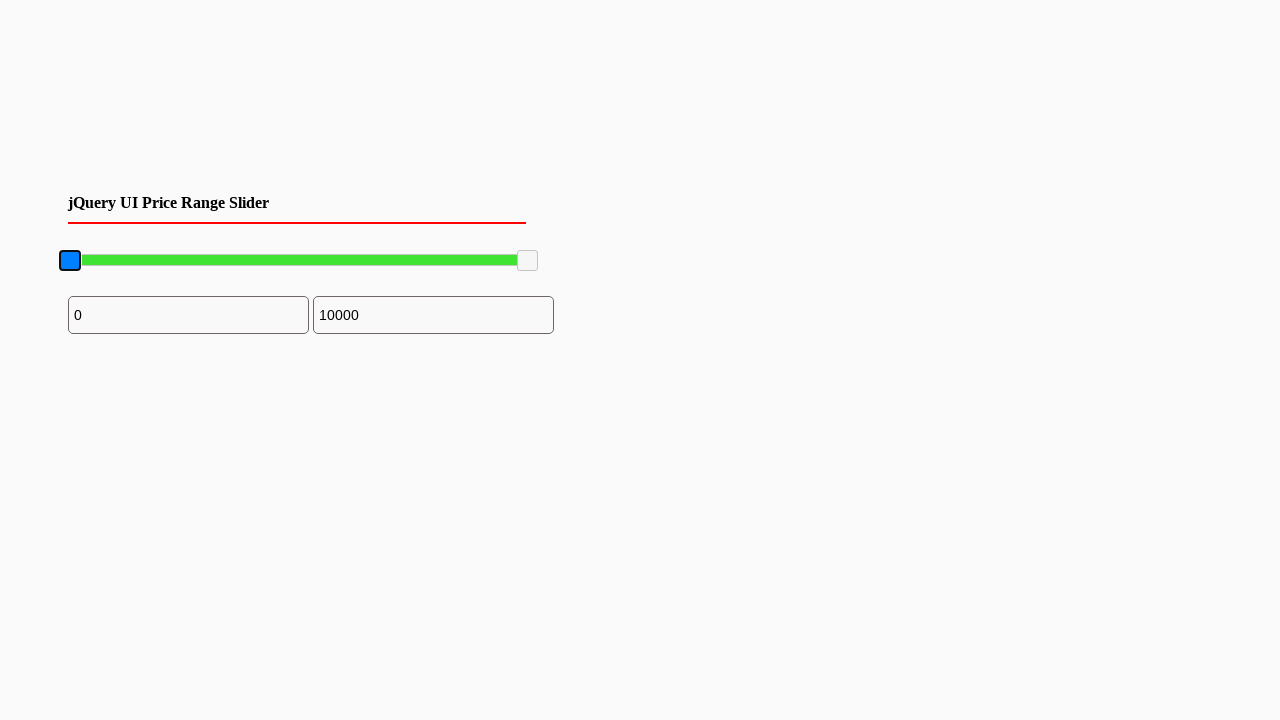

Dragged left slider handle 100 pixels to the right at (170, 261)
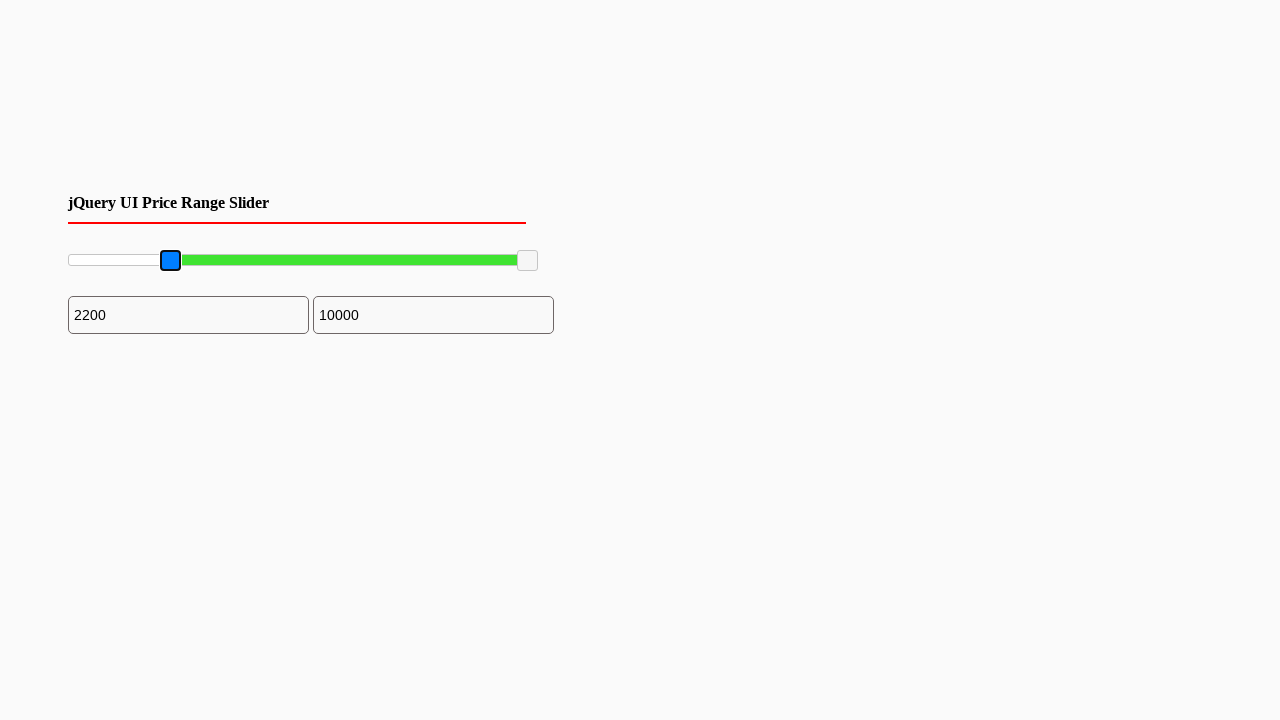

Released mouse button, completing slider drag action at (170, 261)
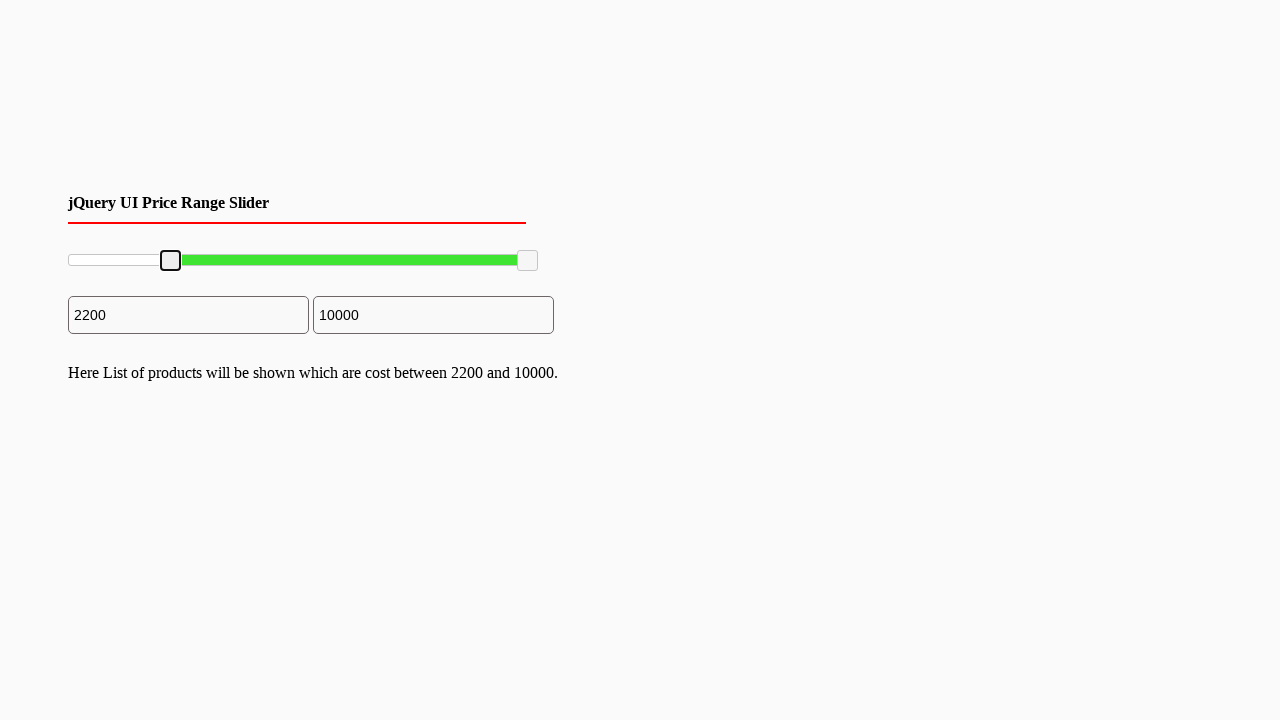

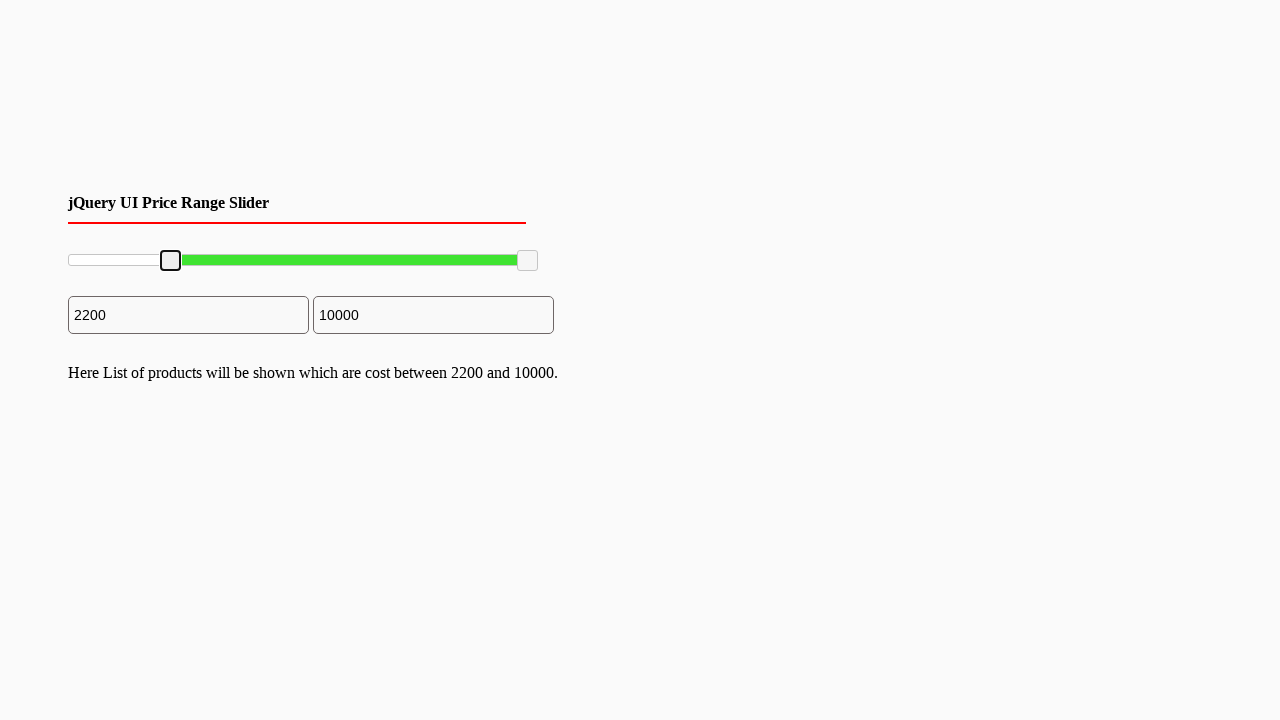